Navigates to webdollar.io website and waits for the page to load, verifying that the page loads successfully

Starting URL: https://webdollar.io

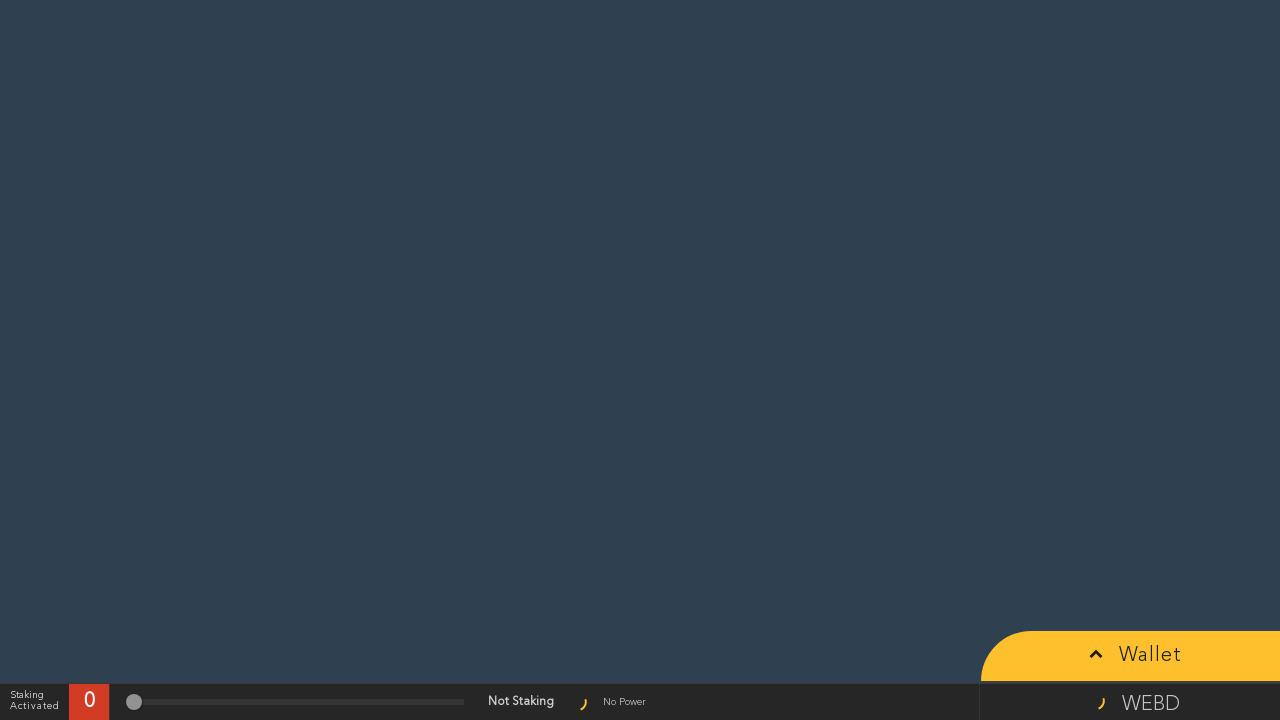

Waited for page DOM content to load
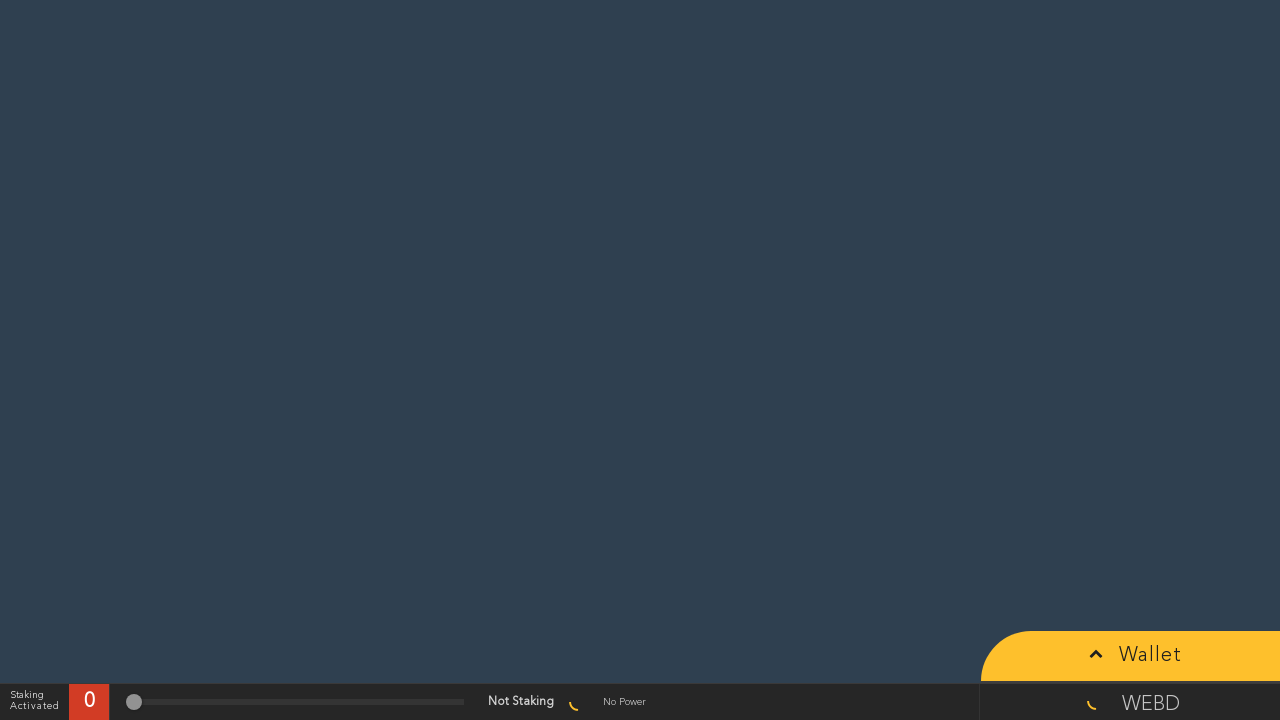

Waited 5 seconds for dynamic resources to load
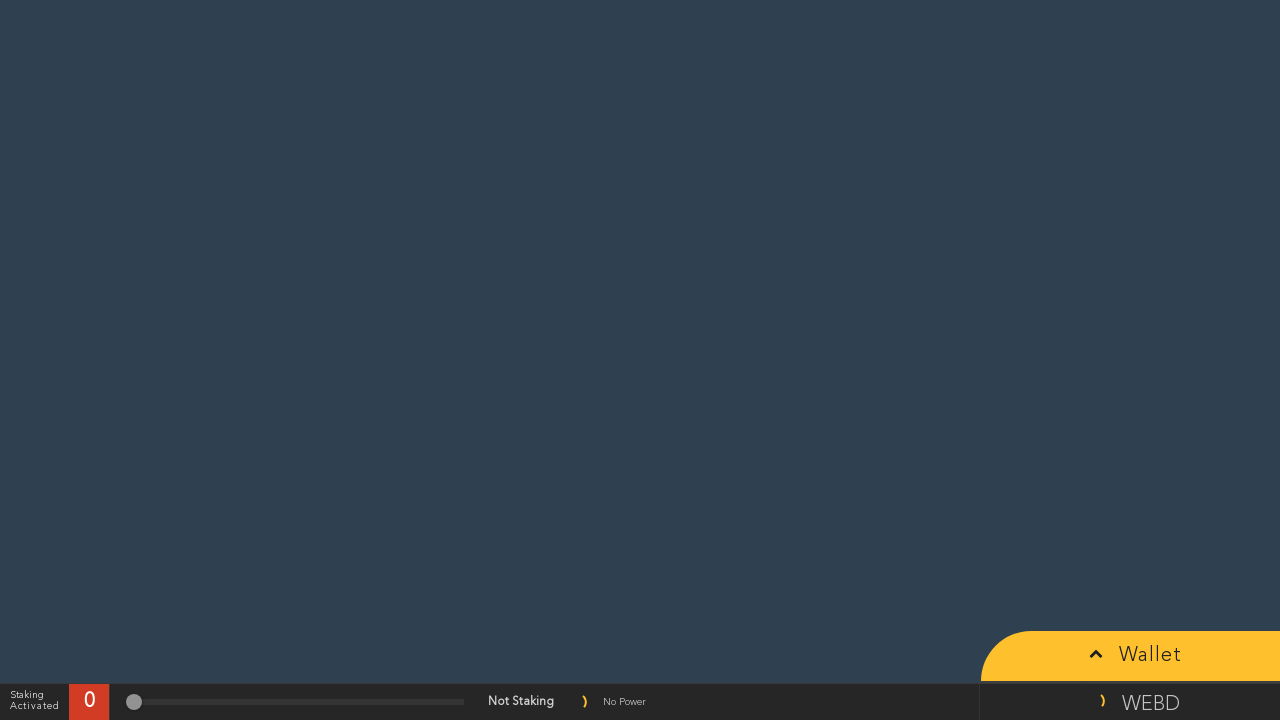

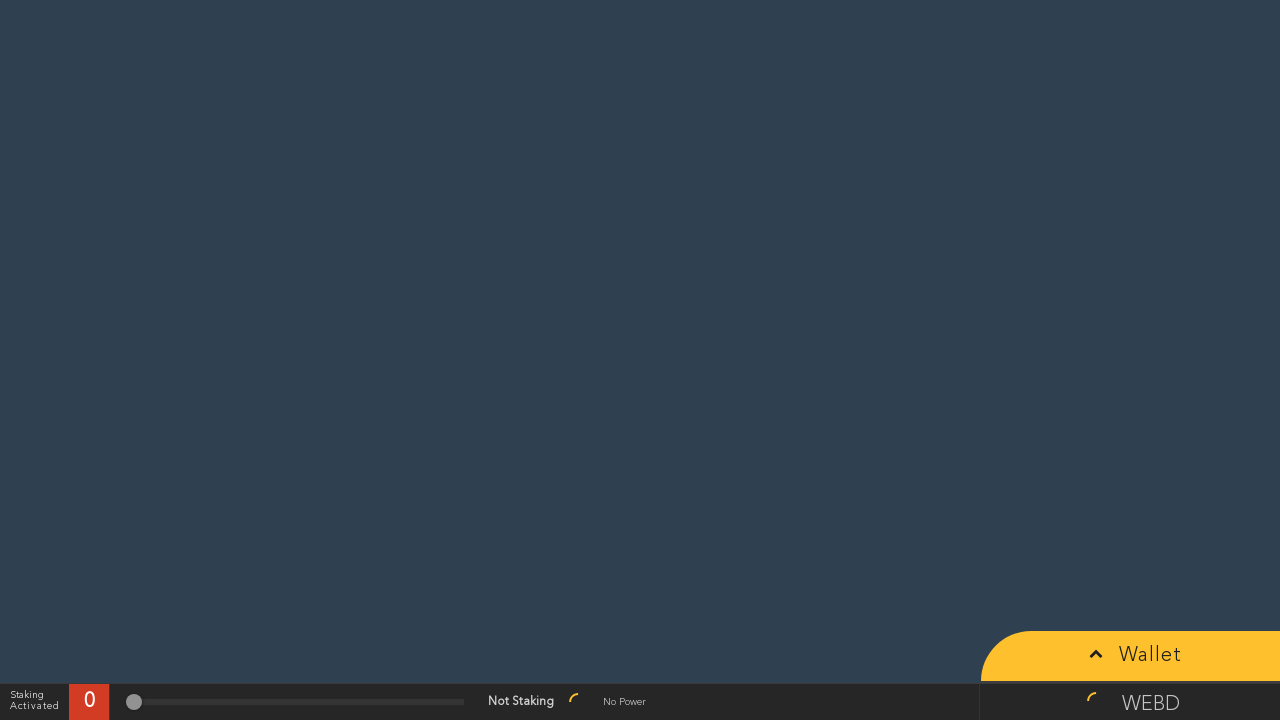